Navigates to Google Cloud homepage and then to the pricing page to verify the pages load correctly

Starting URL: https://cloud.google.com/

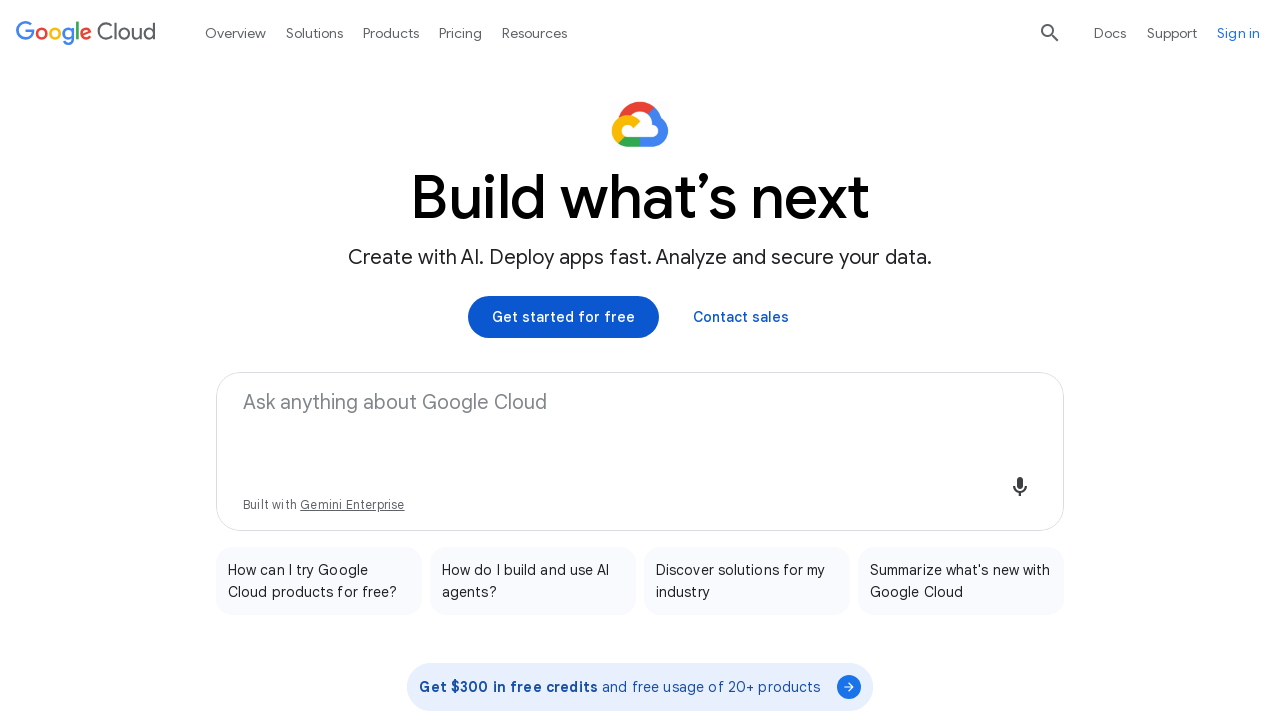

Navigated to Google Cloud pricing page
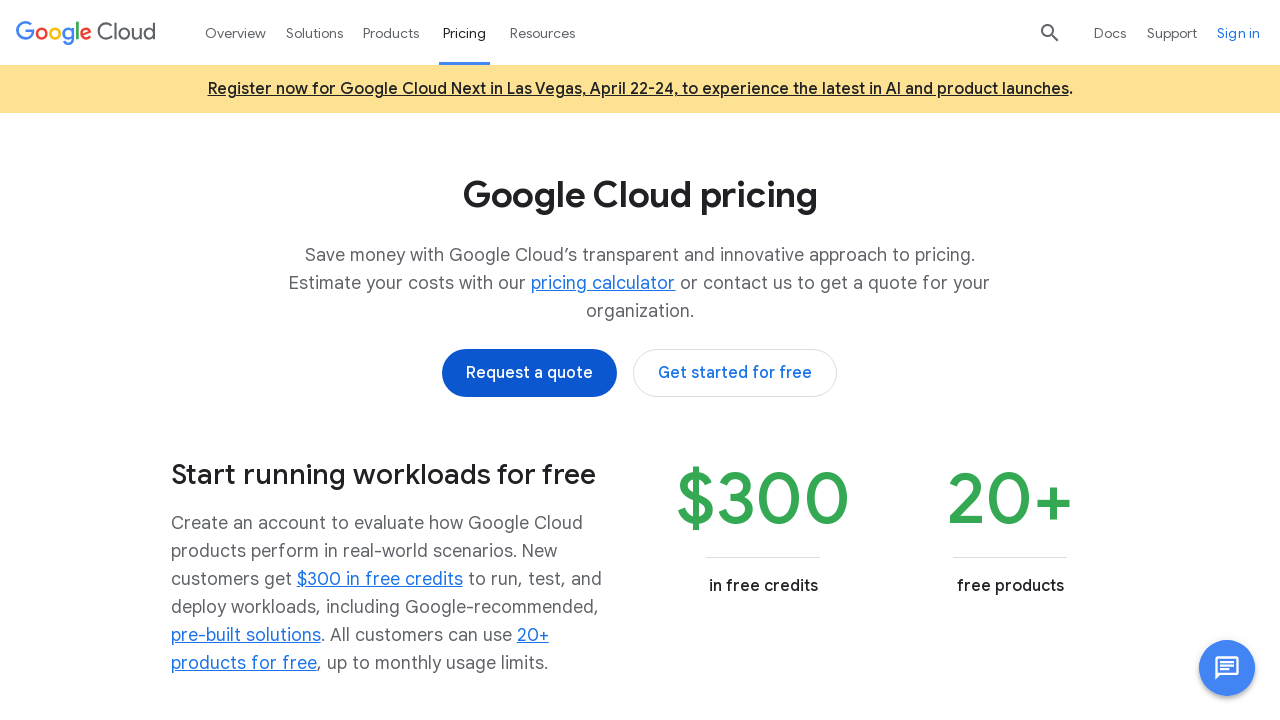

Pricing page DOM content loaded
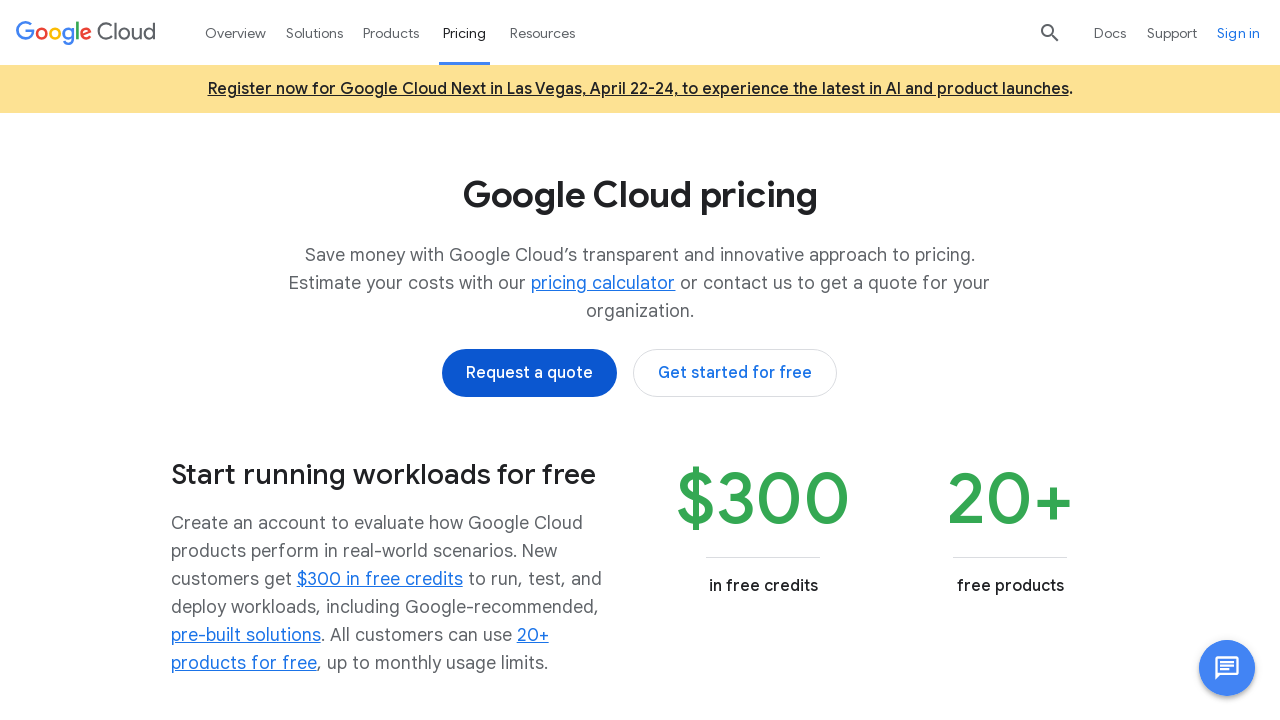

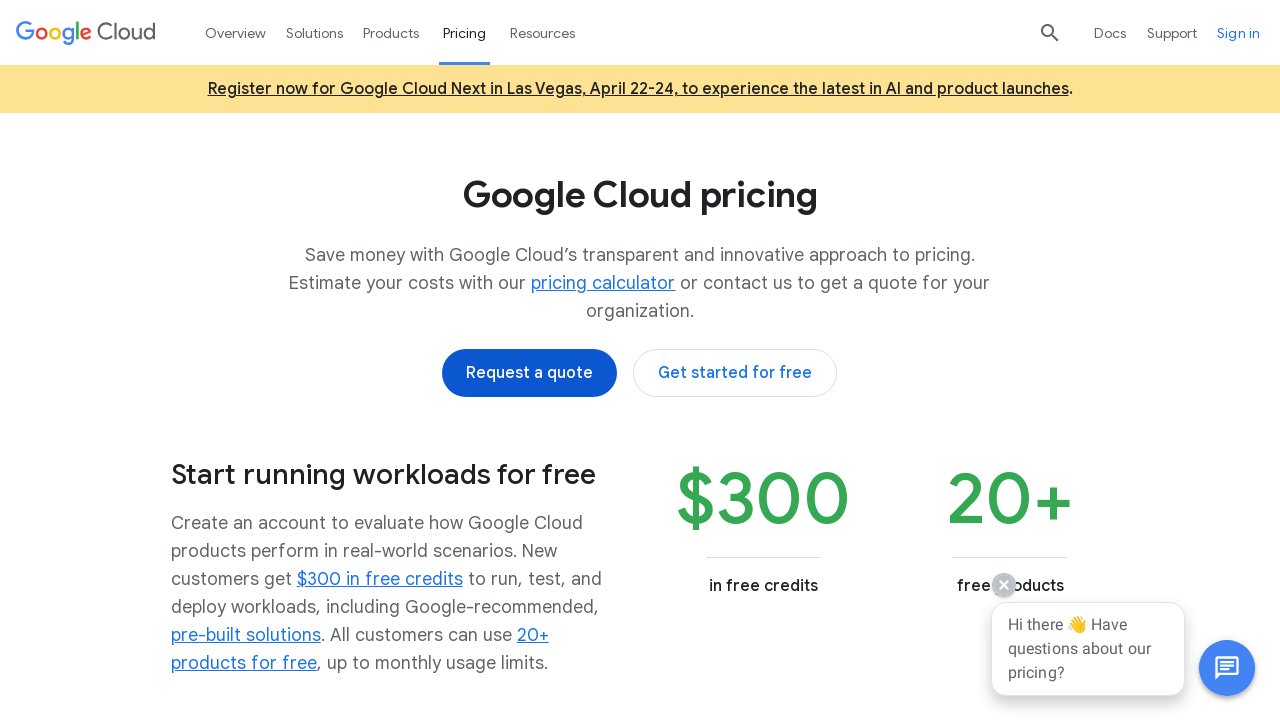